Tests alert handling on SweetAlert demo page by triggering both native JavaScript alerts and custom SweetAlert modals, verifying their content and dismissing them

Starting URL: https://sweetalert.js.org/

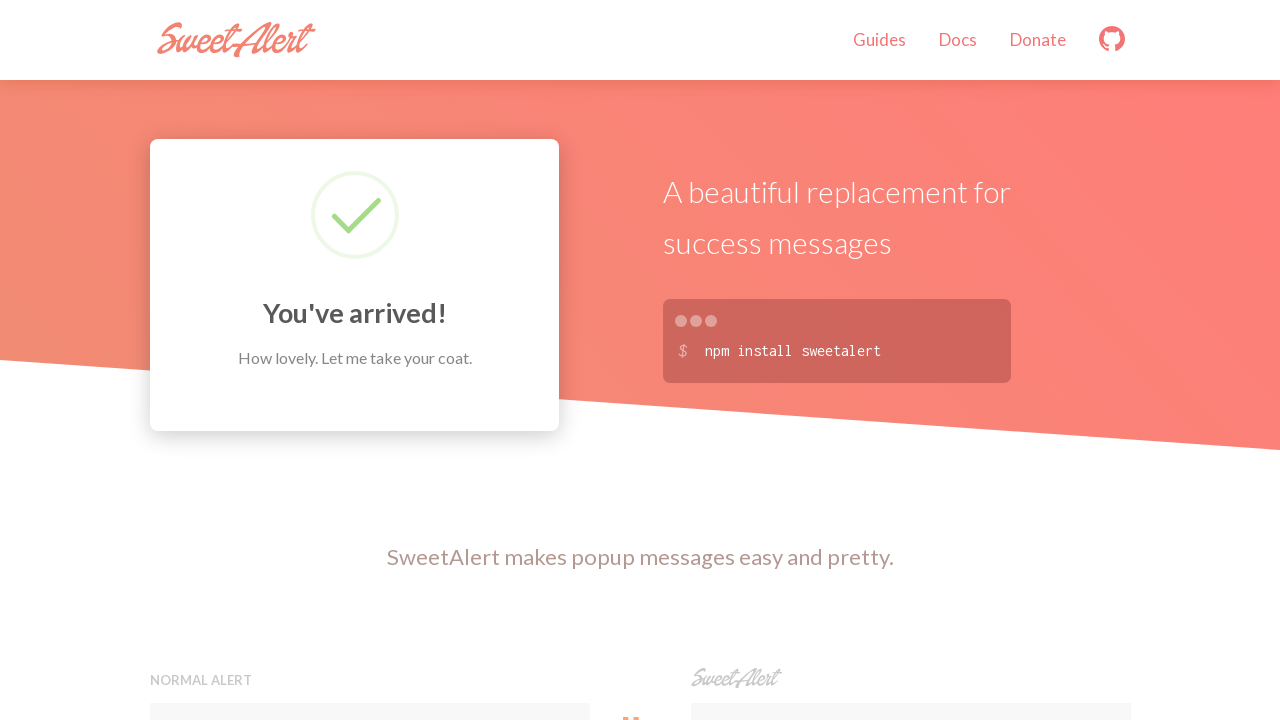

Clicked first preview button to trigger native JavaScript alert at (370, 360) on xpath=//button[contains(@onclick,'alert')]
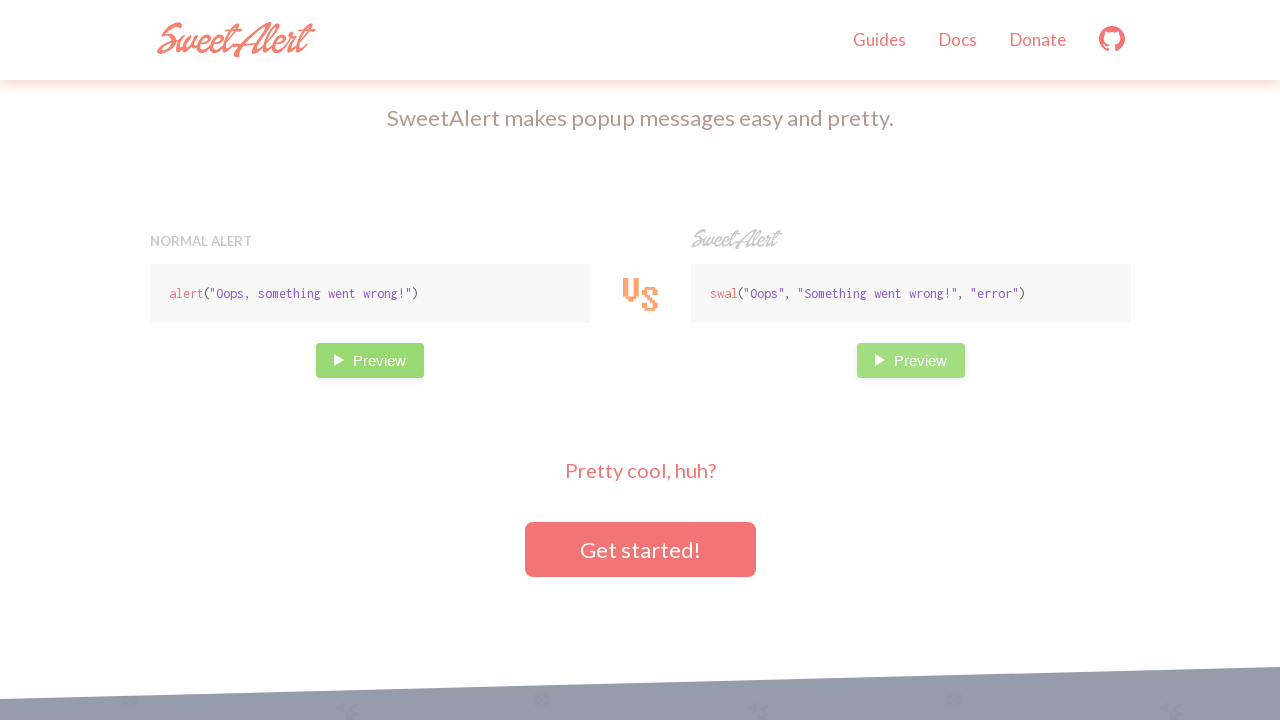

Set up handler to accept native JavaScript alert
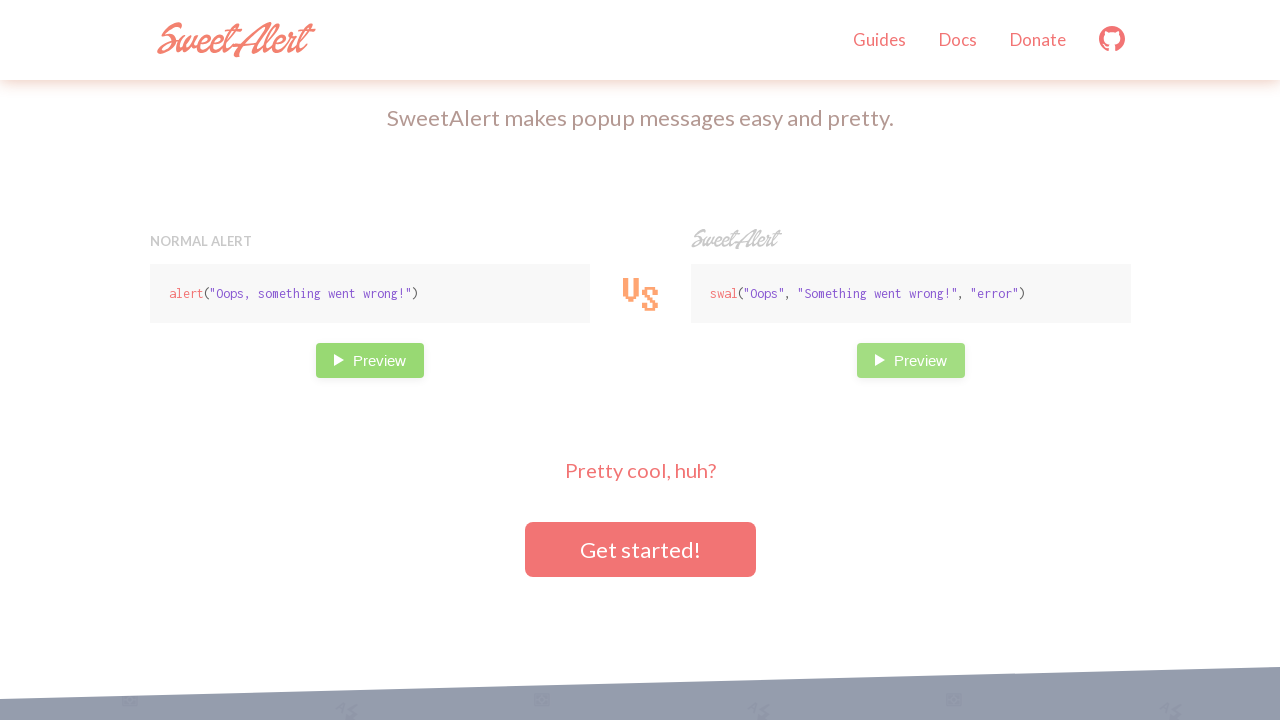

Clicked second preview button to trigger SweetAlert modal at (910, 360) on xpath=//button[contains(@onclick,'swal')]
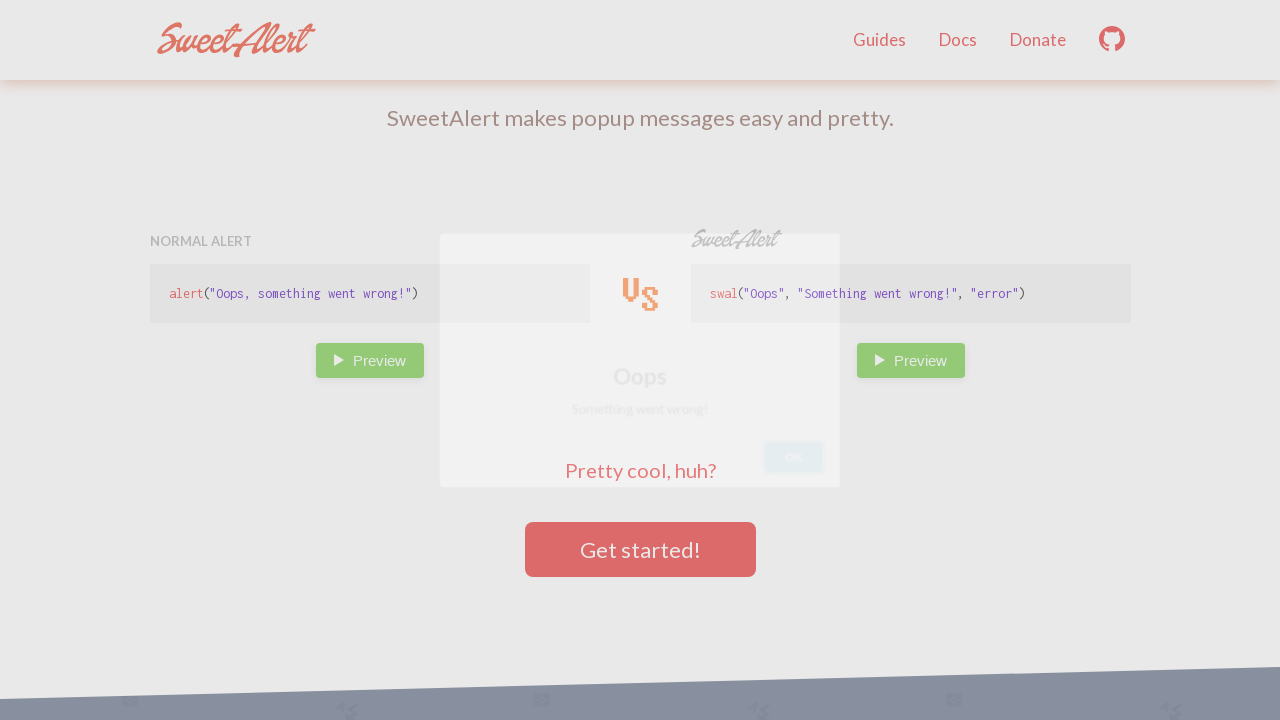

SweetAlert modal appeared
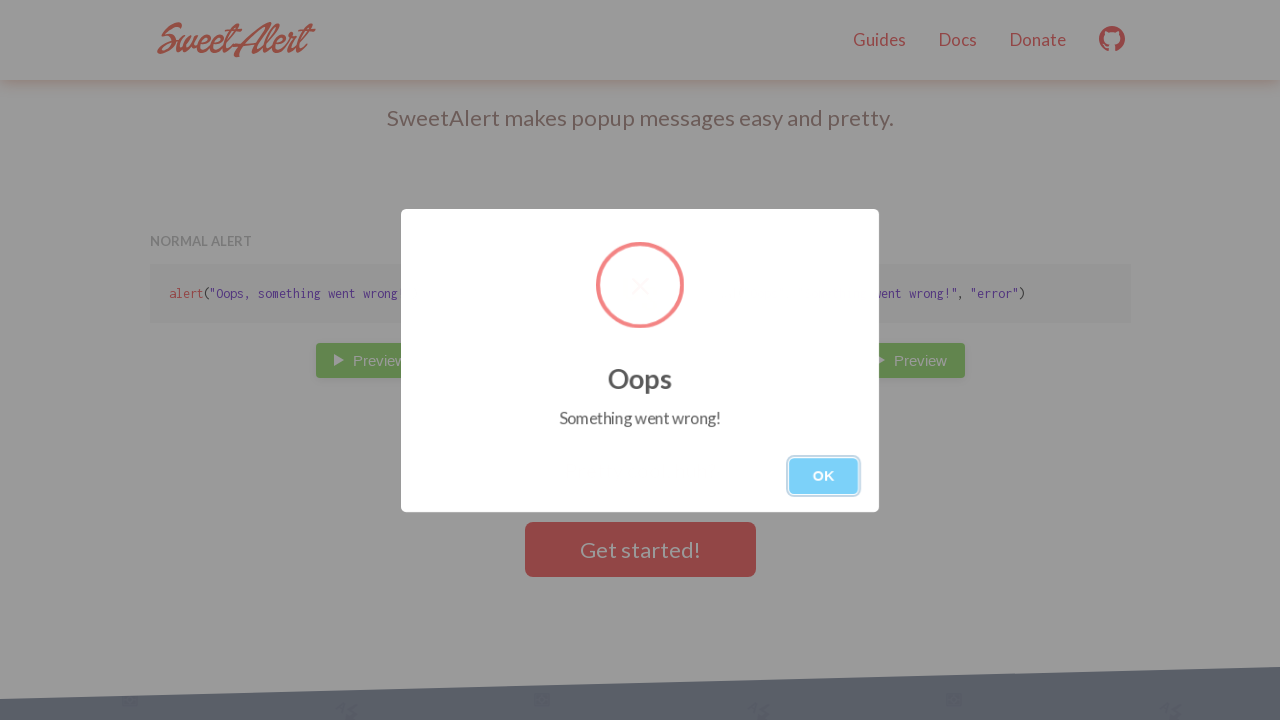

Clicked OK button to dismiss SweetAlert modal at (824, 476) on xpath=//button[.='OK']
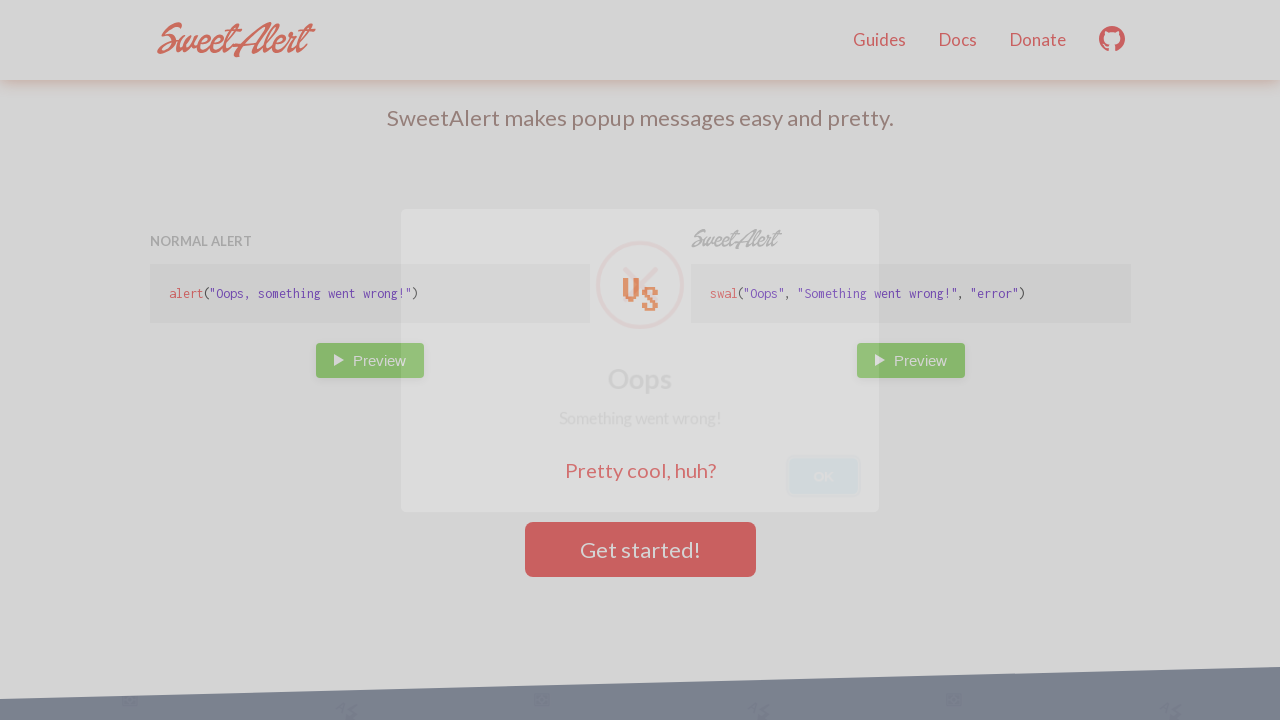

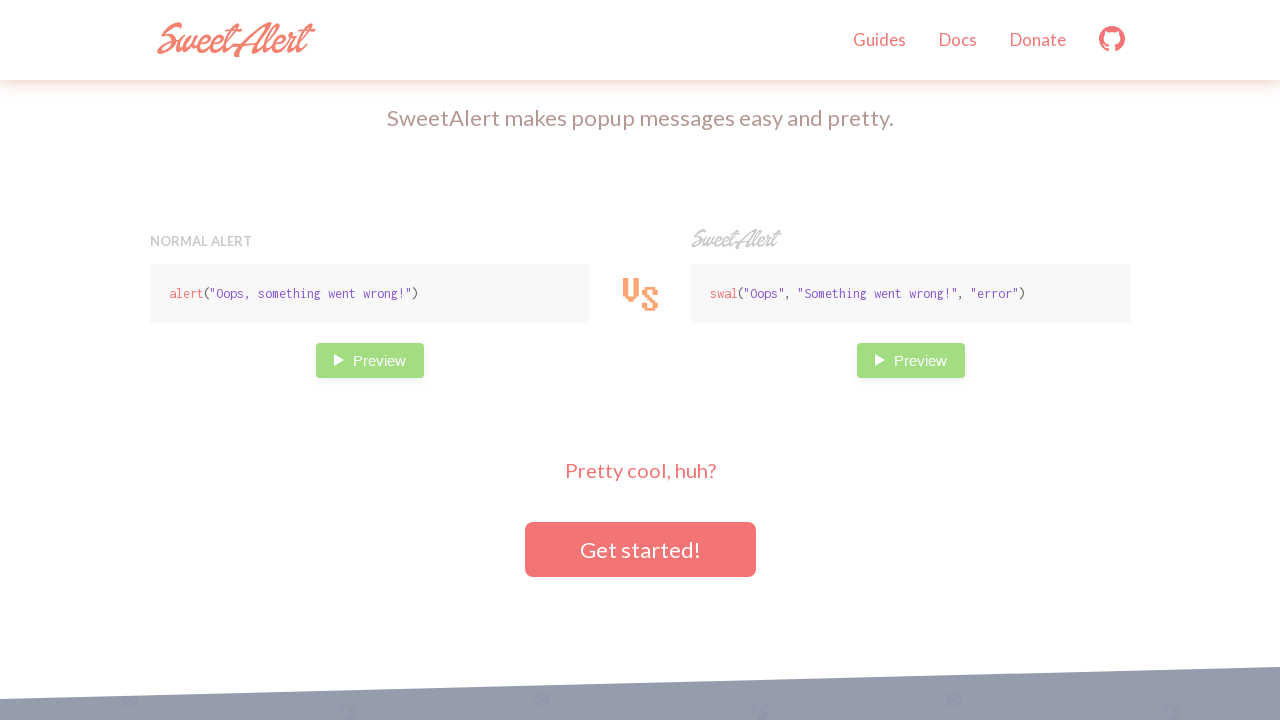